Demonstrates finding an element by ID and filling the first name field on a form

Starting URL: https://formy-project.herokuapp.com/form

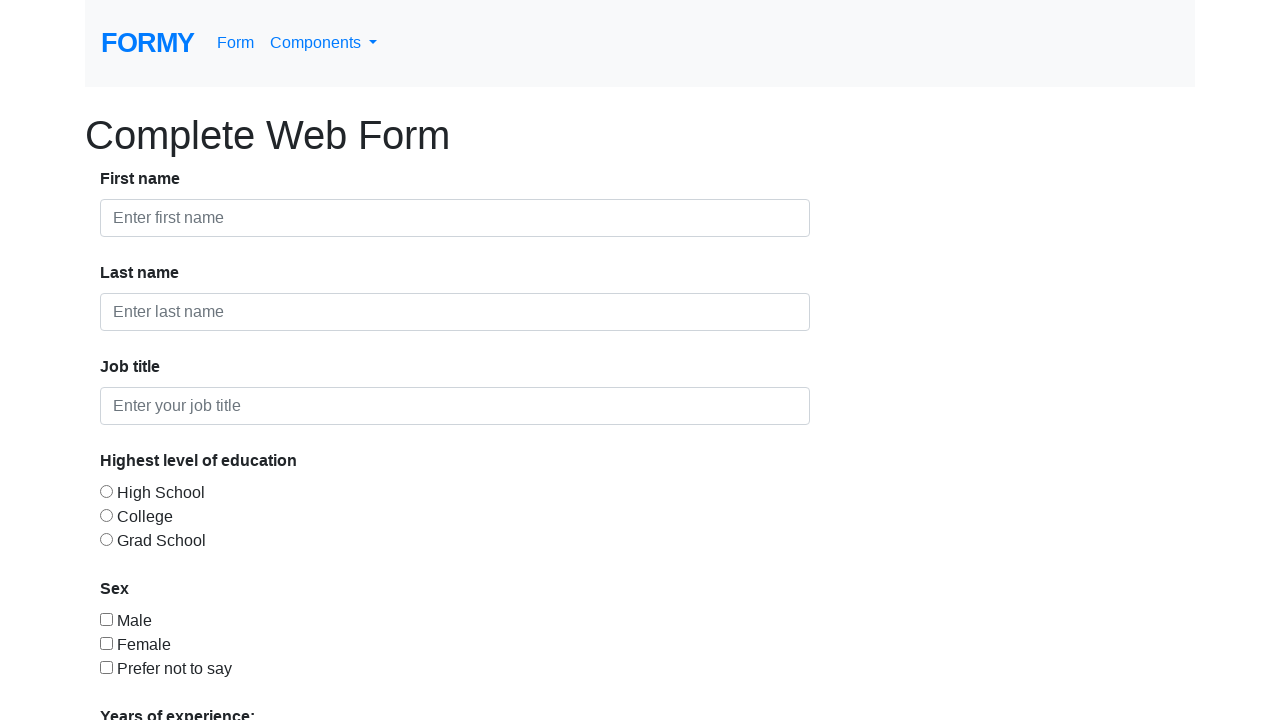

Filled first name field with 'Ala Bala Portocala' using ID selector on #first-name
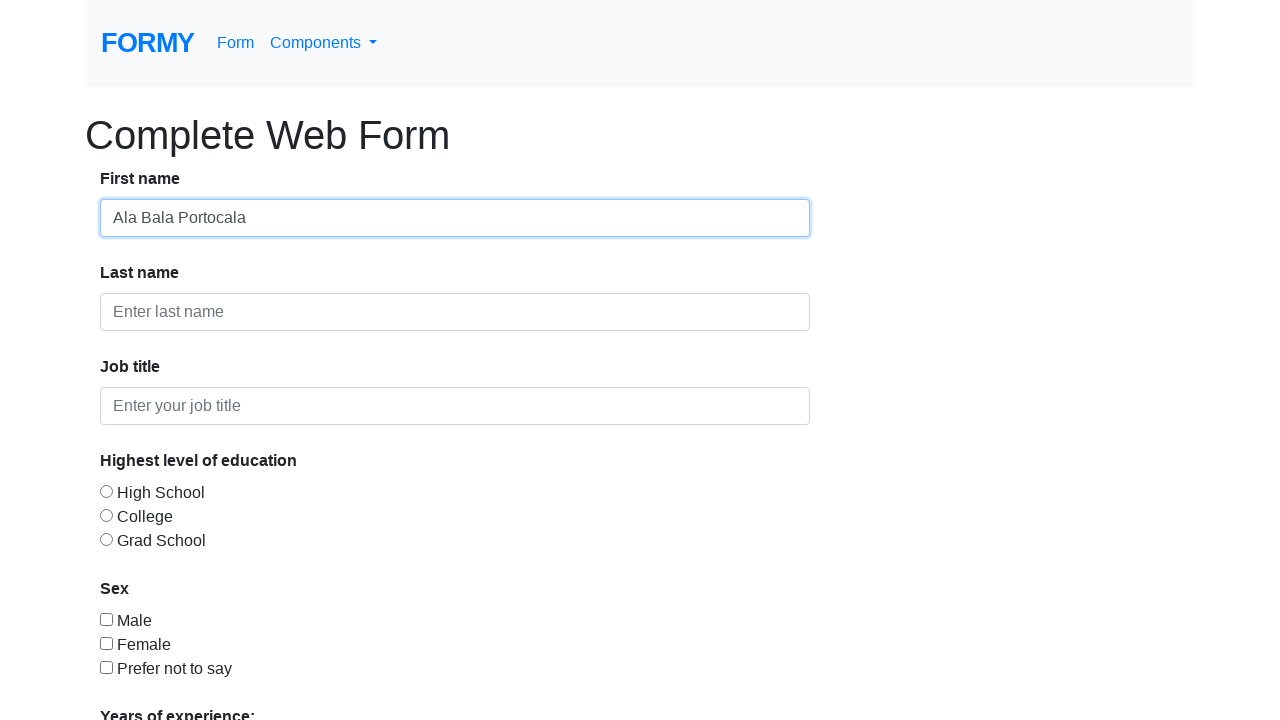

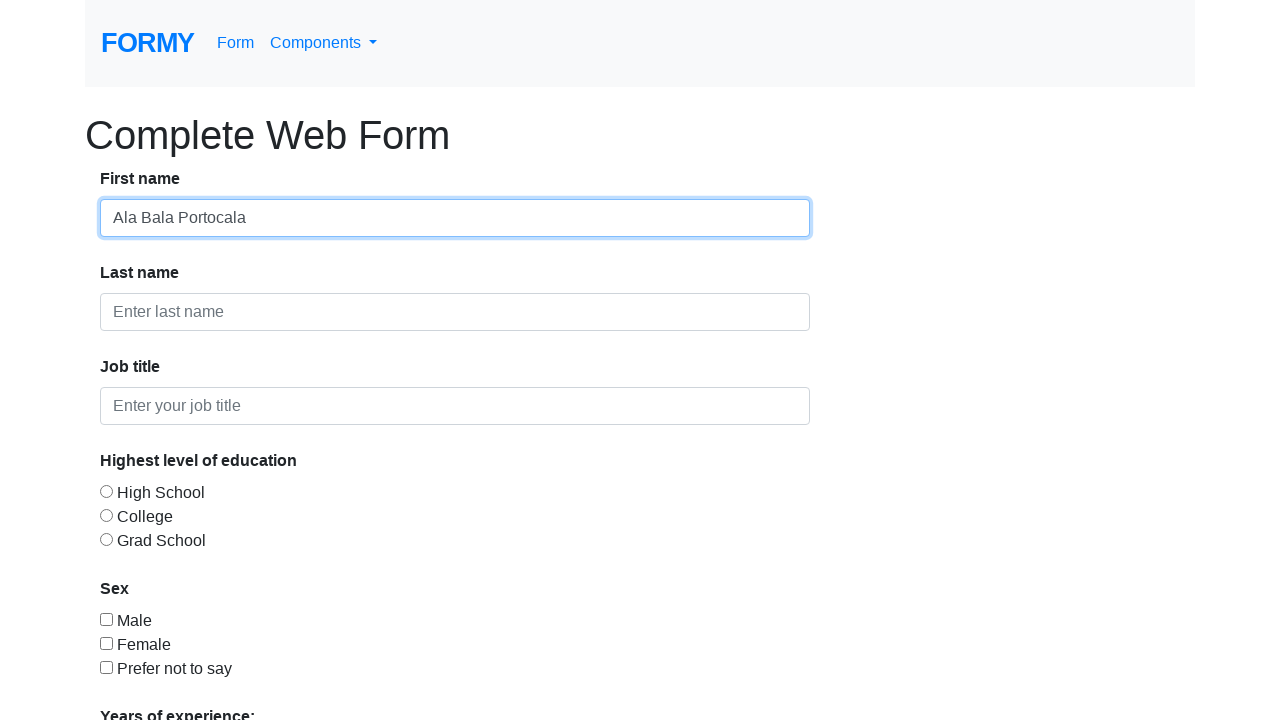